Tests form interaction by clicking a checkbox, selecting the same option from a dropdown, entering text in an input field, triggering an alert, and verifying the alert message contains the expected text.

Starting URL: http://qaclickacademy.com/practice.php

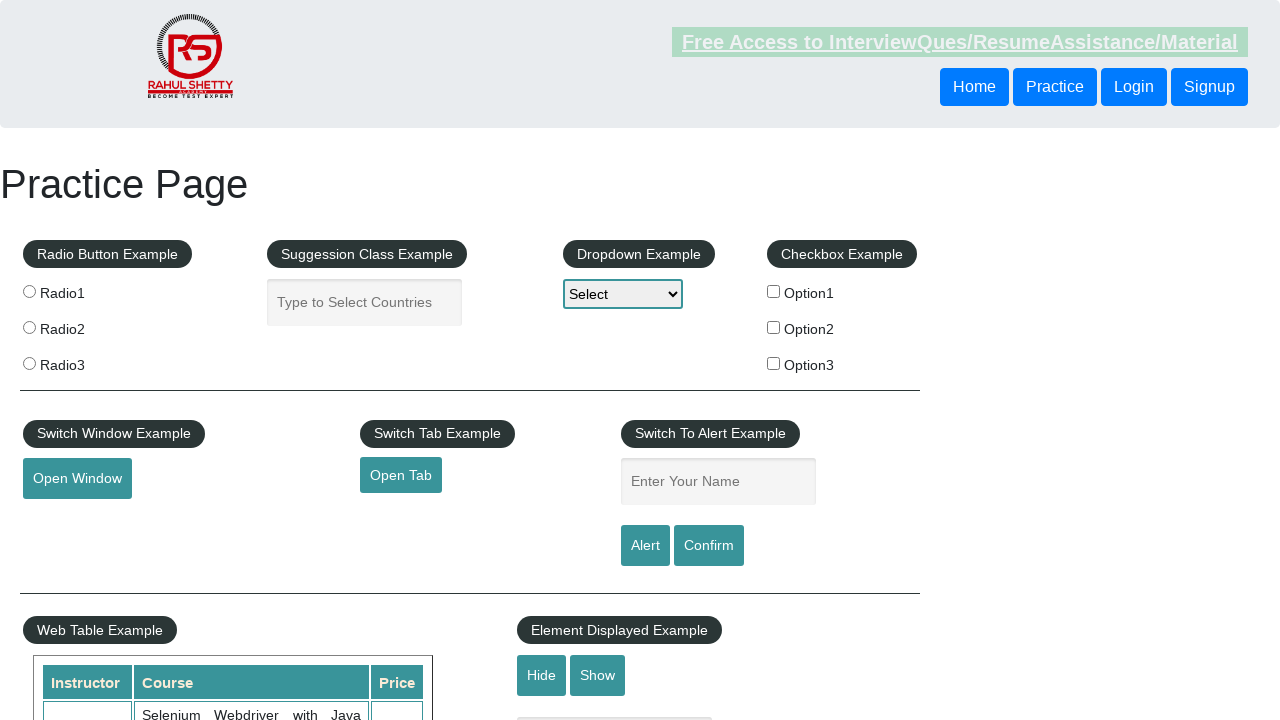

Clicked the second checkbox (Option2) at (774, 327) on xpath=//*[@id='checkbox-example']/fieldset/label[2]/input
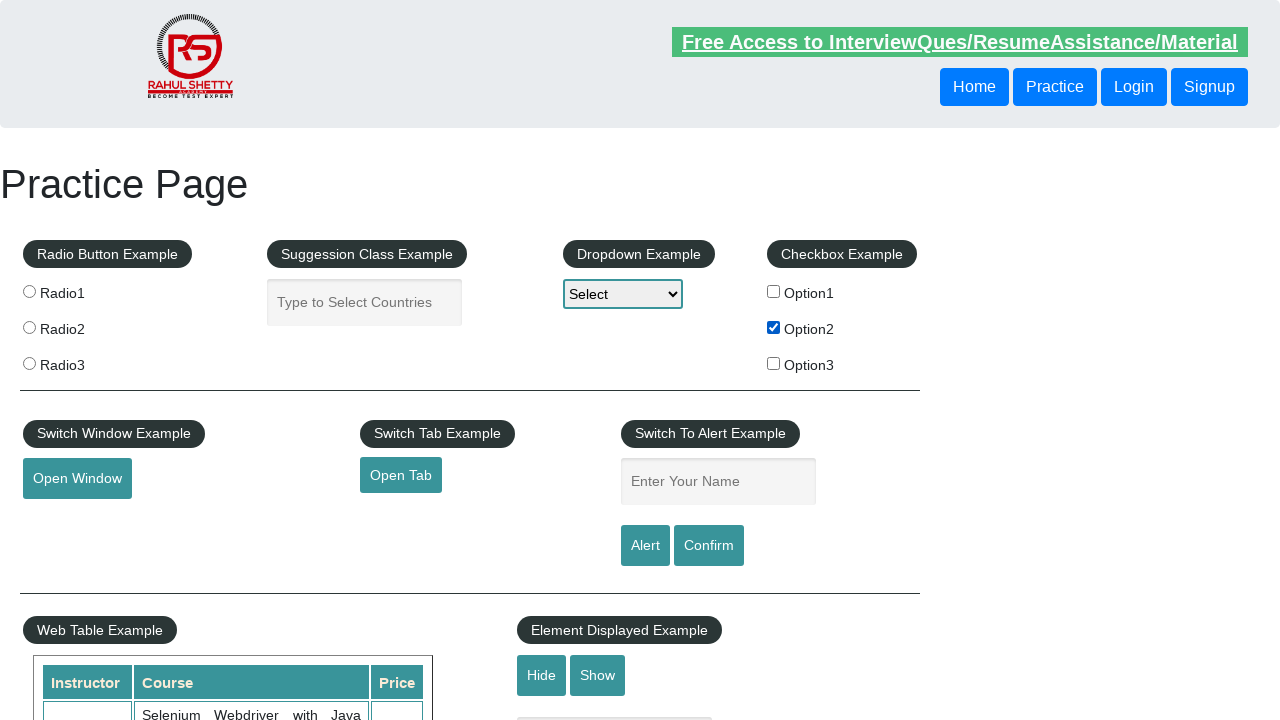

Retrieved checkbox option text: 'Option2'
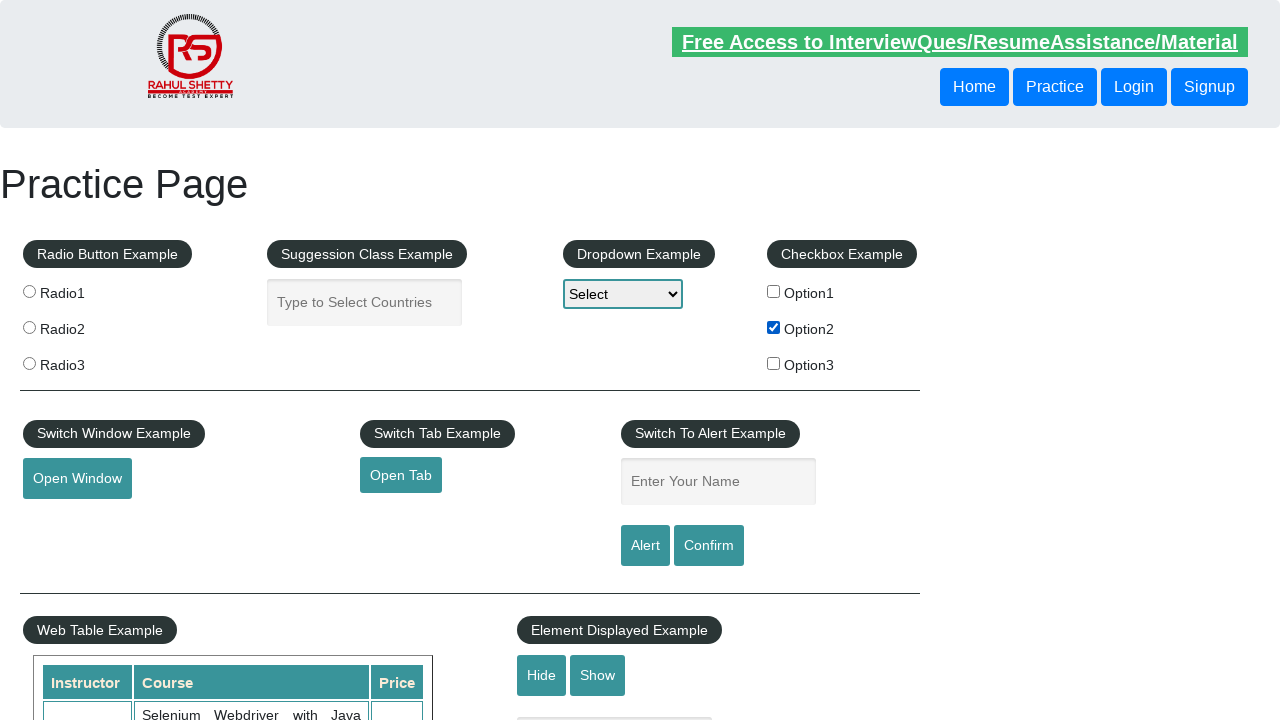

Selected 'Option2' from dropdown on #dropdown-class-example
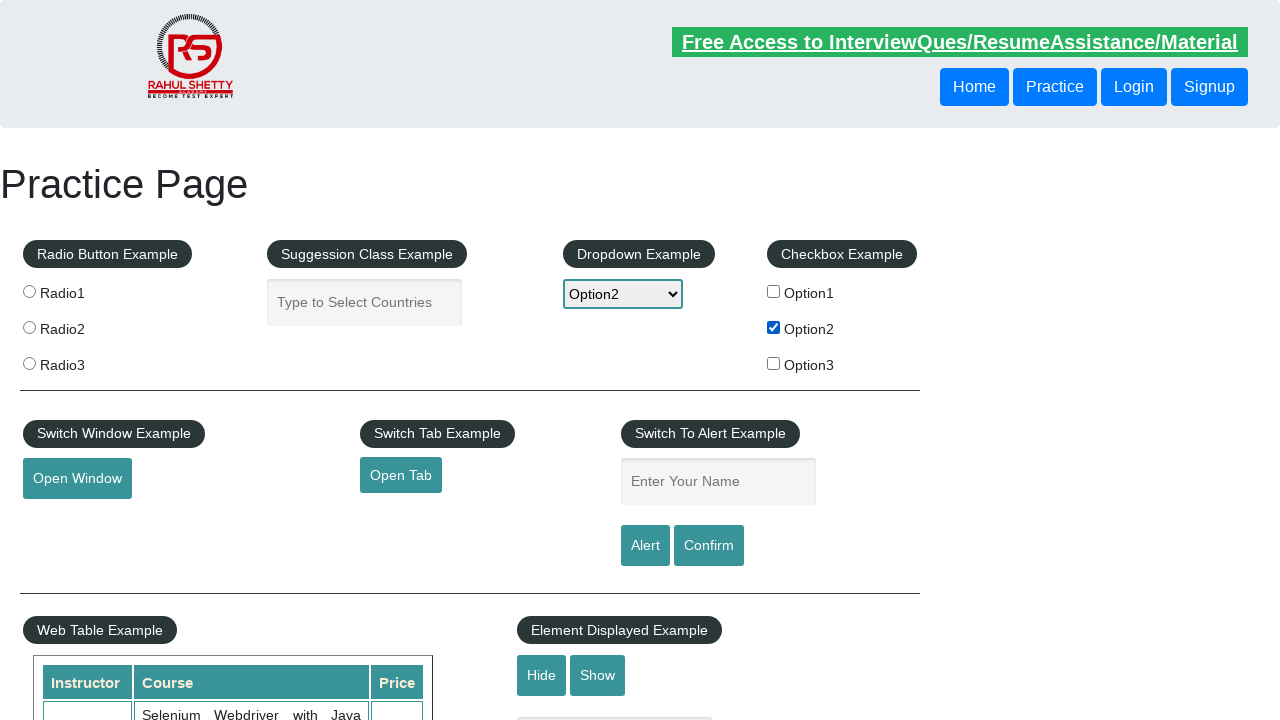

Entered 'Option2' in the name input field on input[name='enter-name']
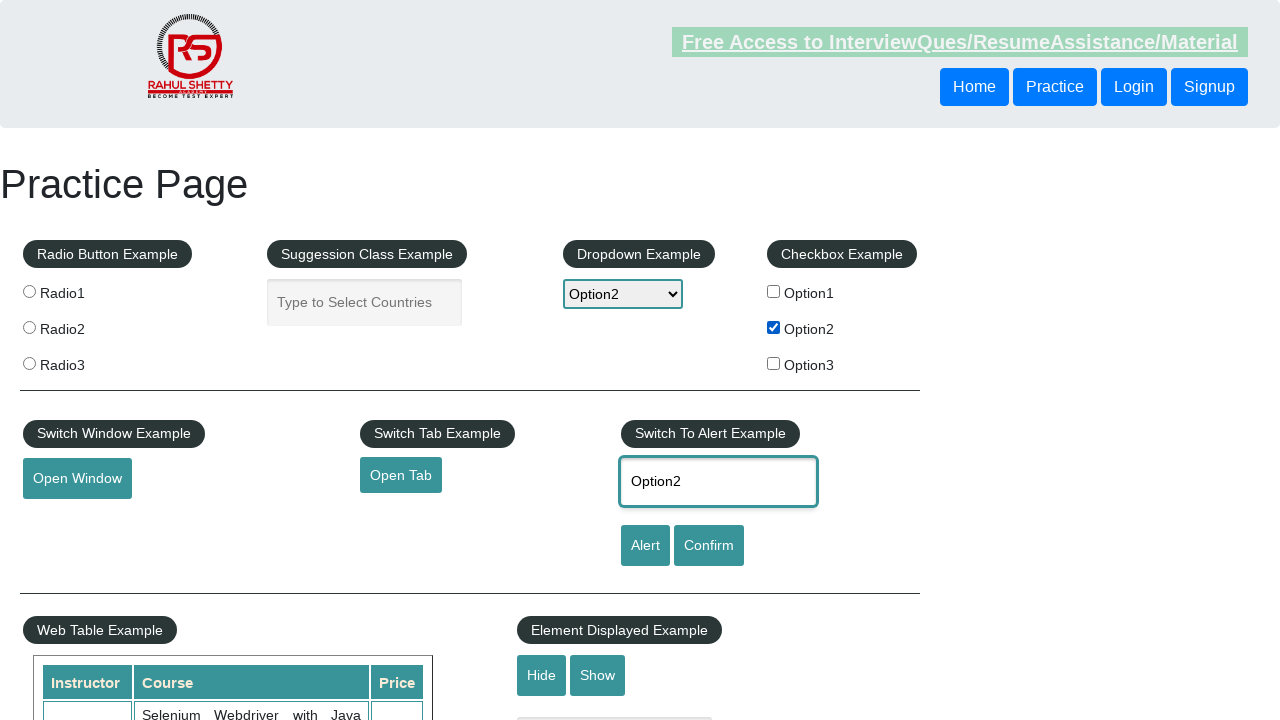

Set up dialog handler to capture alert
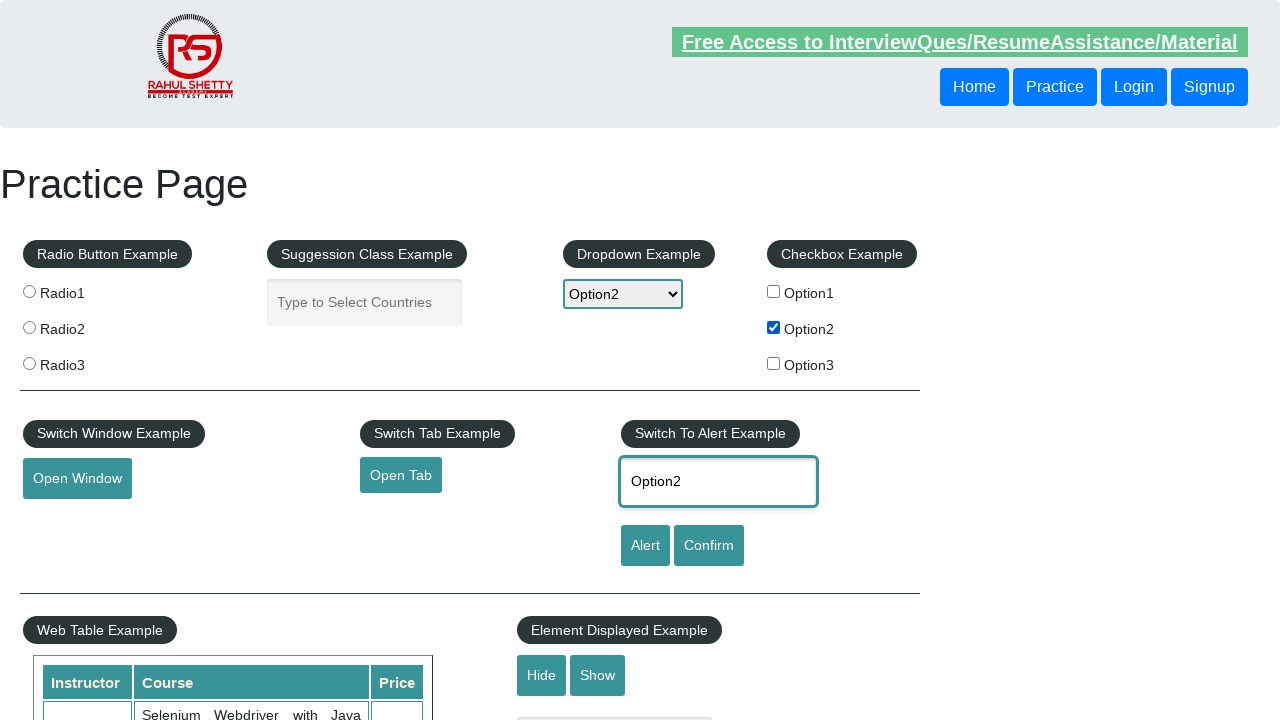

Clicked the alert button at (645, 546) on #alertbtn
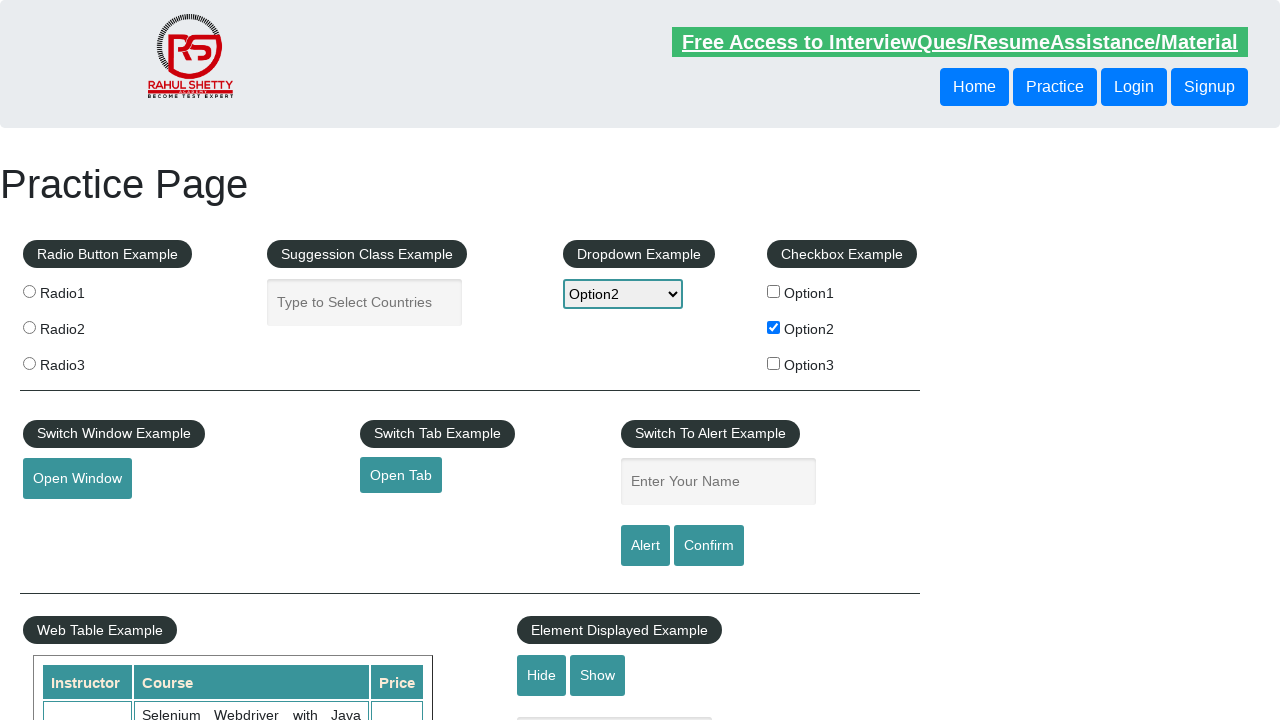

Waited 500ms for alert to be handled
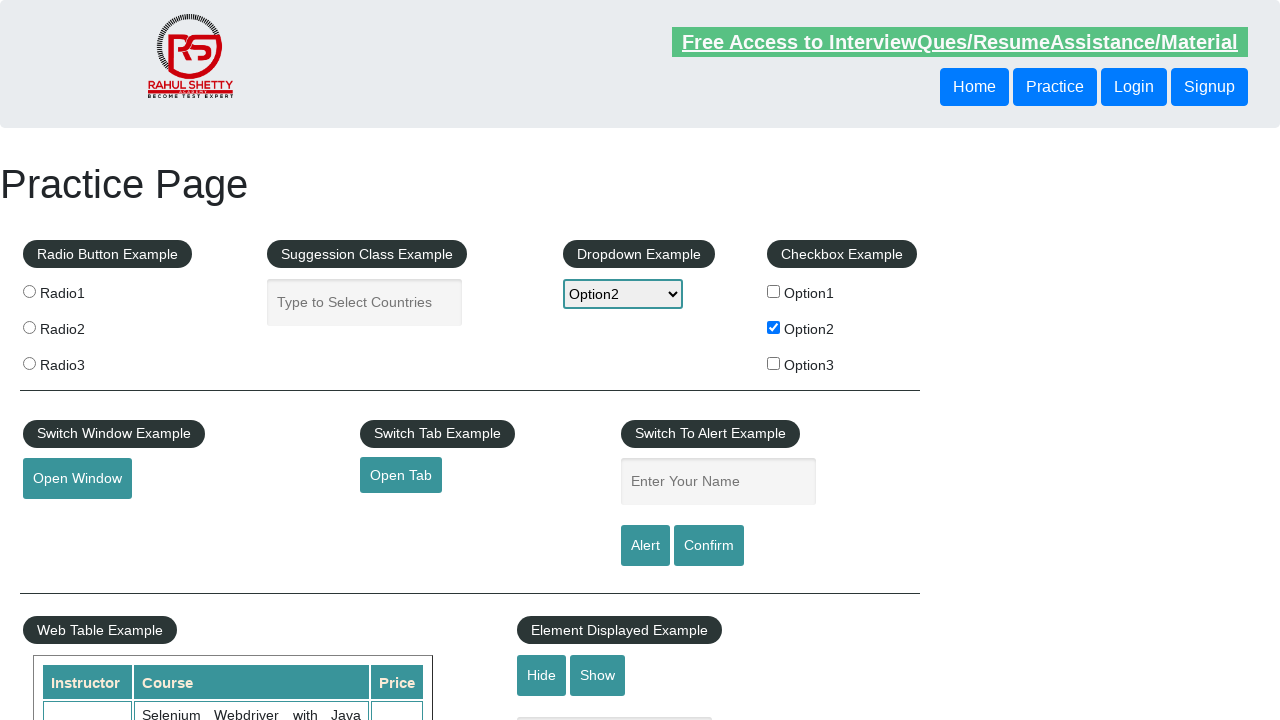

Alert verification passed: 'Option2' found in alert message
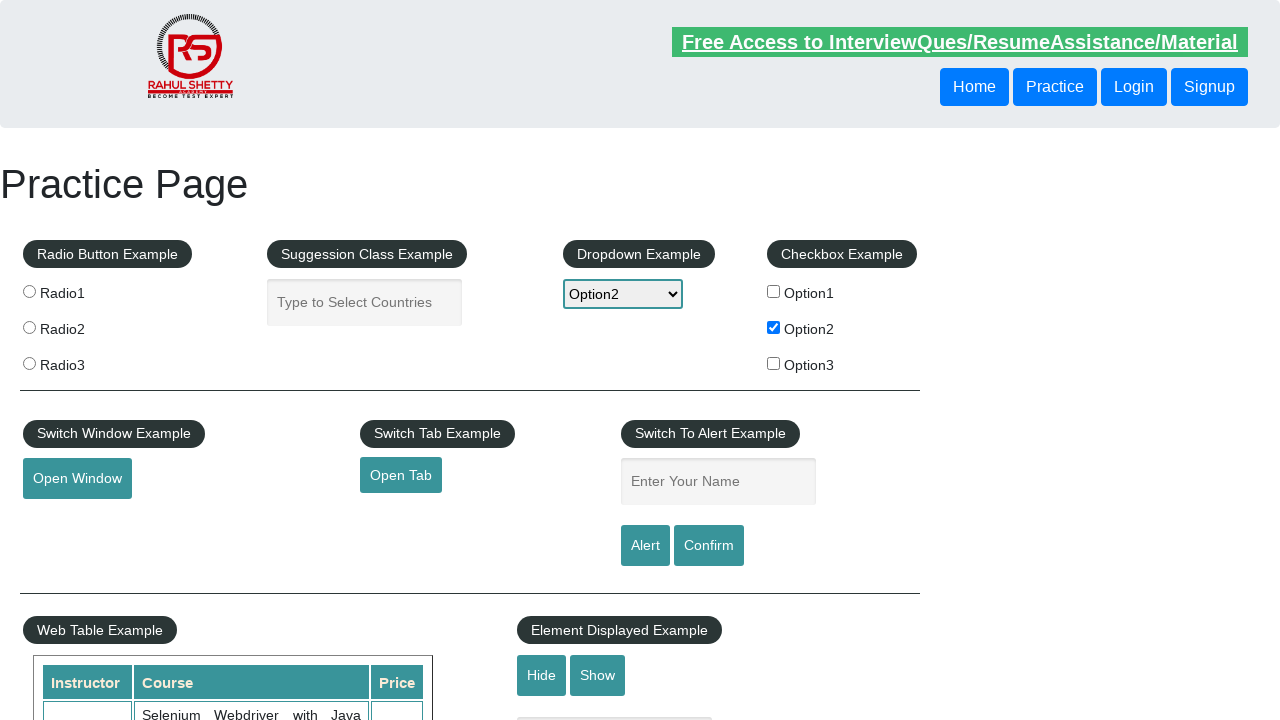

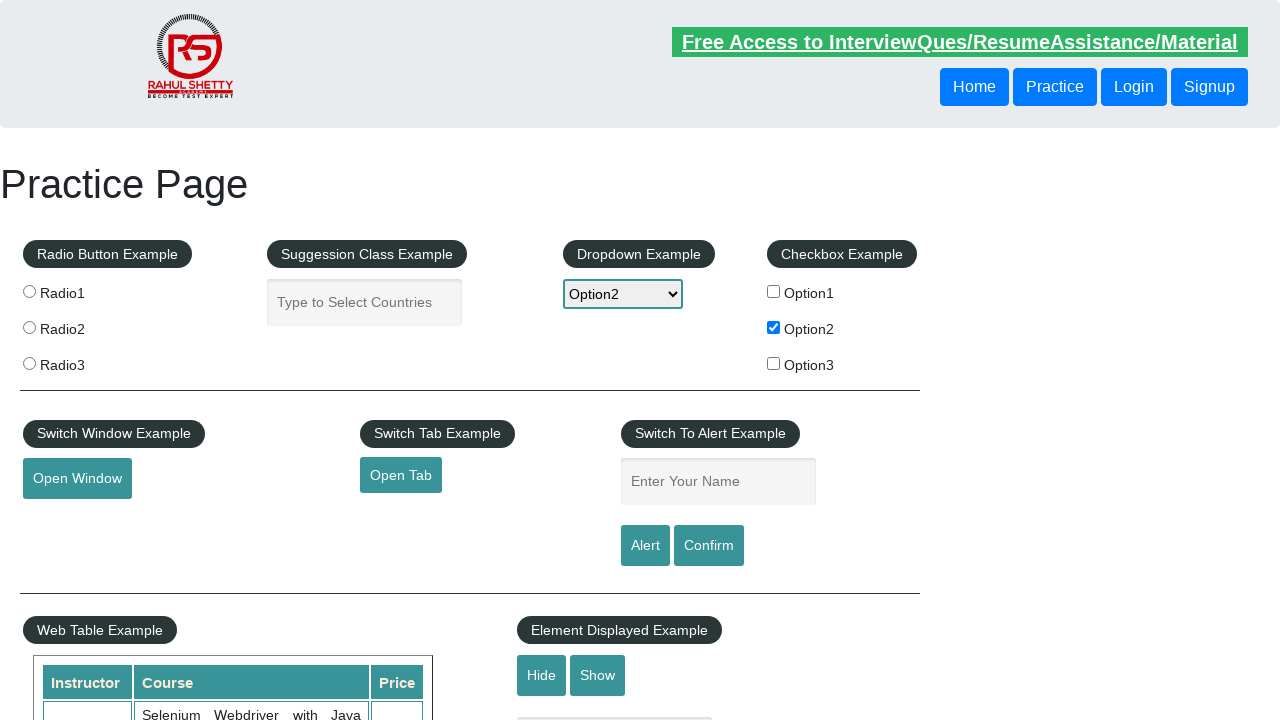